Tests the complete flight booking flow on BlazeDemo: selecting departure and destination cities, choosing a flight, filling in purchase details, and confirming the booking.

Starting URL: https://blazedemo.com

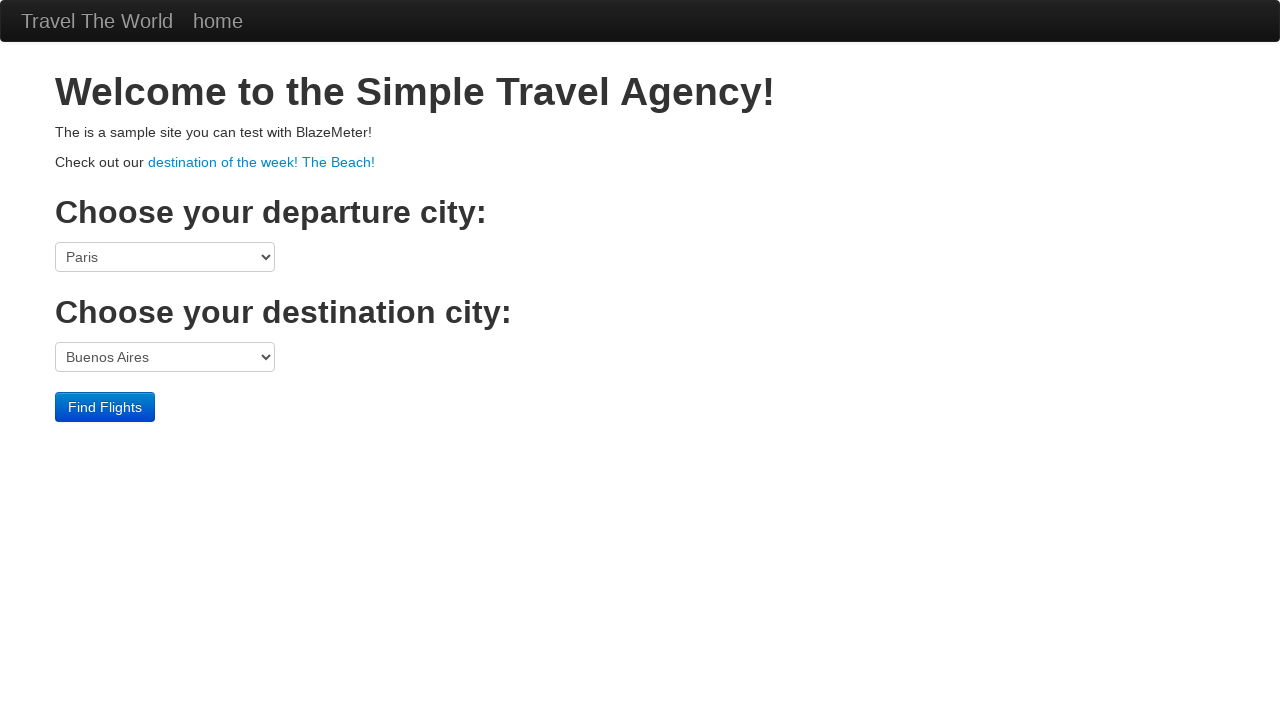

Selected San Diego as departure city on select[name='fromPort']
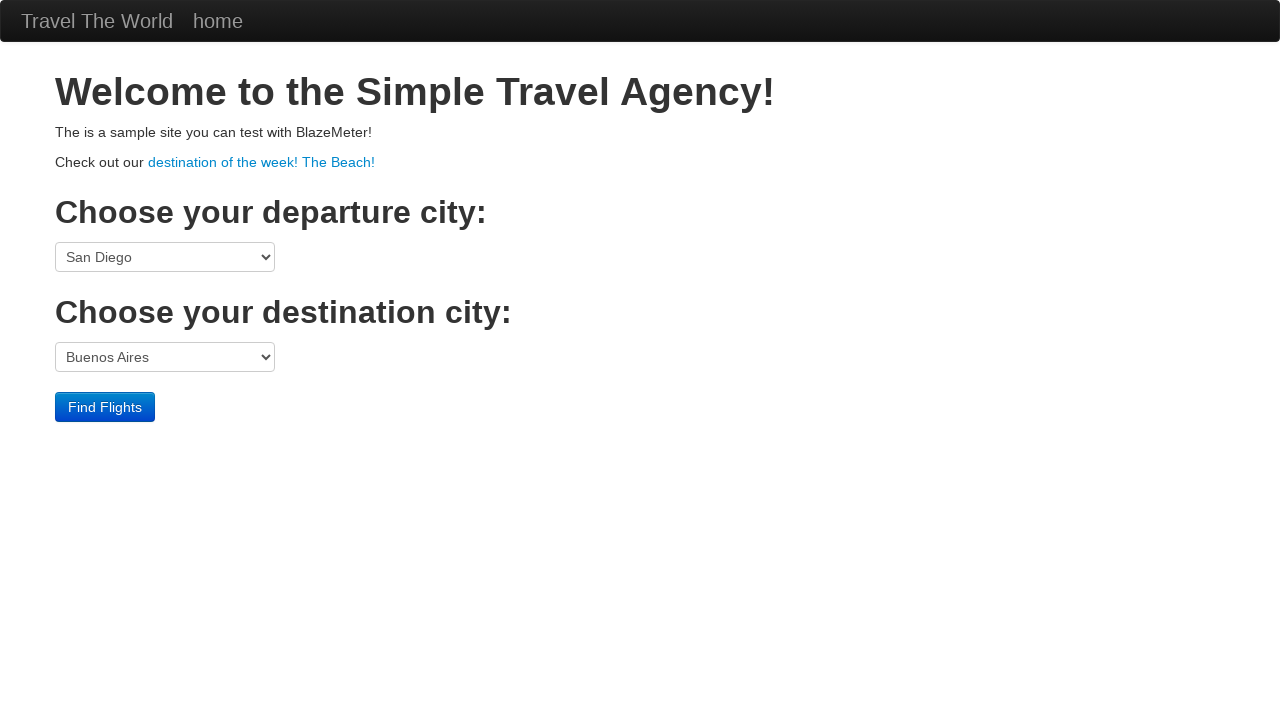

Selected New York as destination city on select[name='toPort']
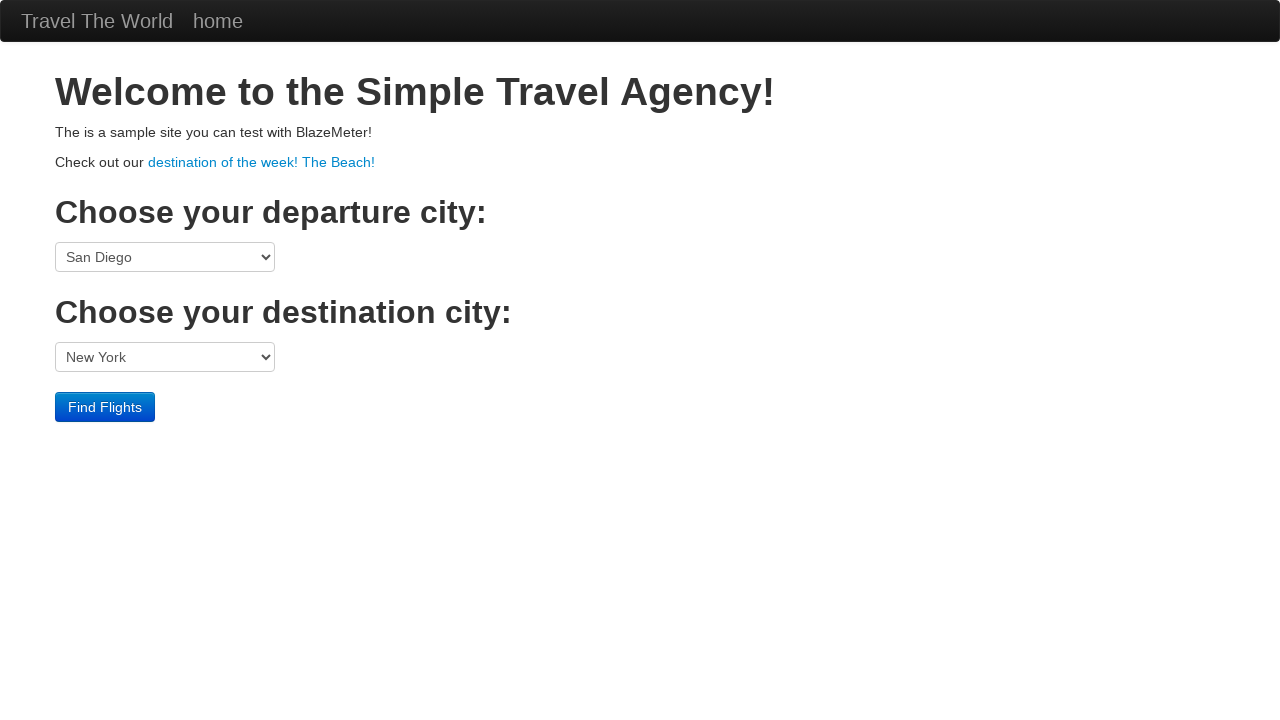

Clicked Find Flights button at (105, 407) on input[type='submit']
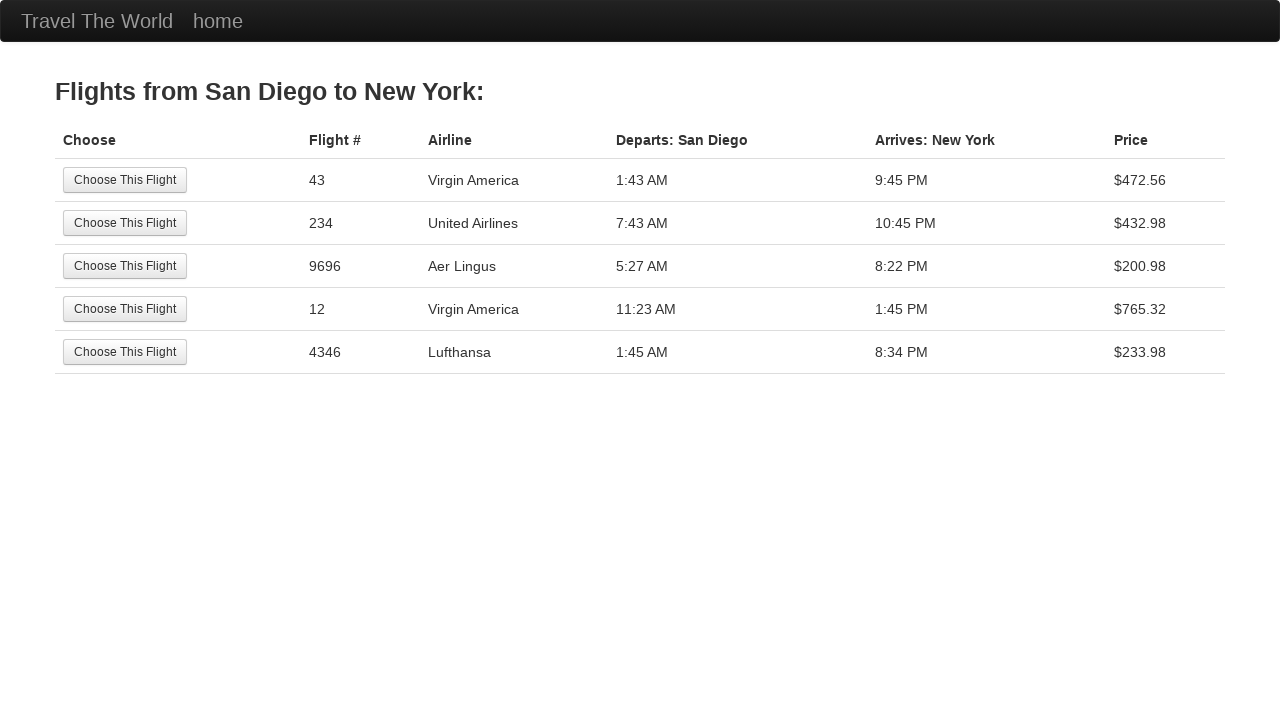

Flight results table loaded
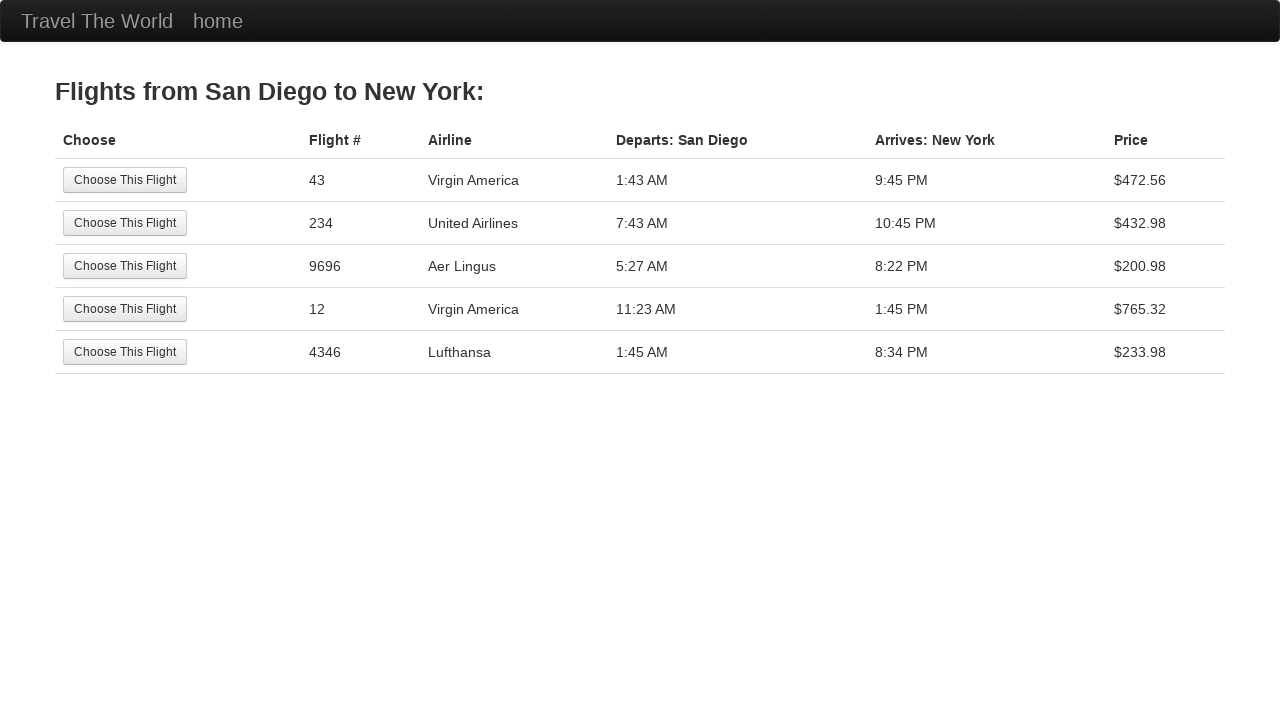

Selected first flight from results at (125, 180) on input[type='submit']
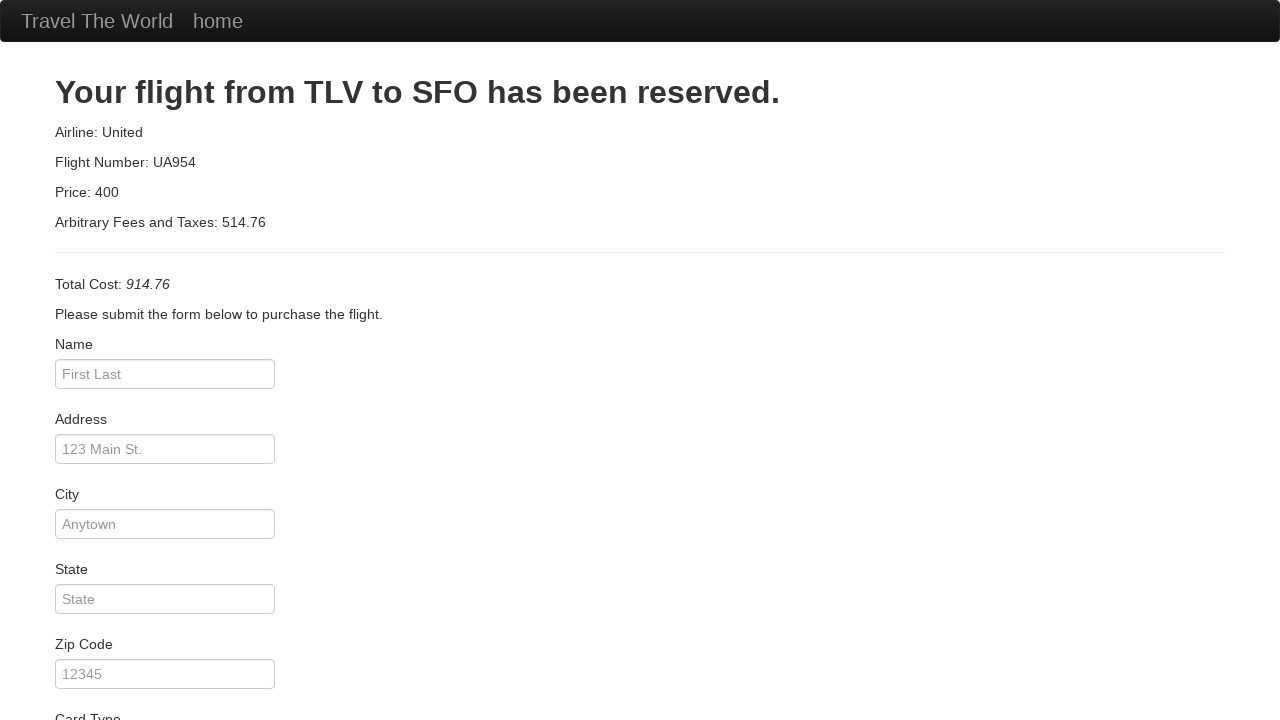

Purchase details page loaded
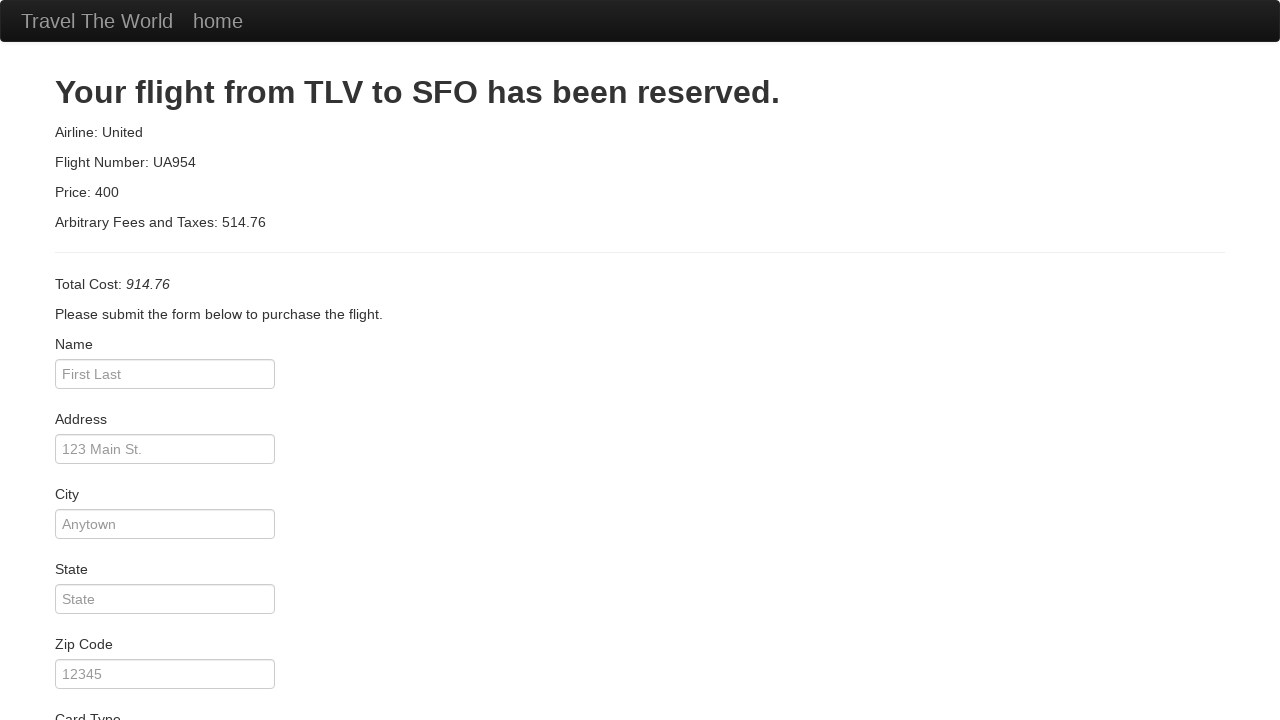

Entered passenger name 'John Smith' on #inputName
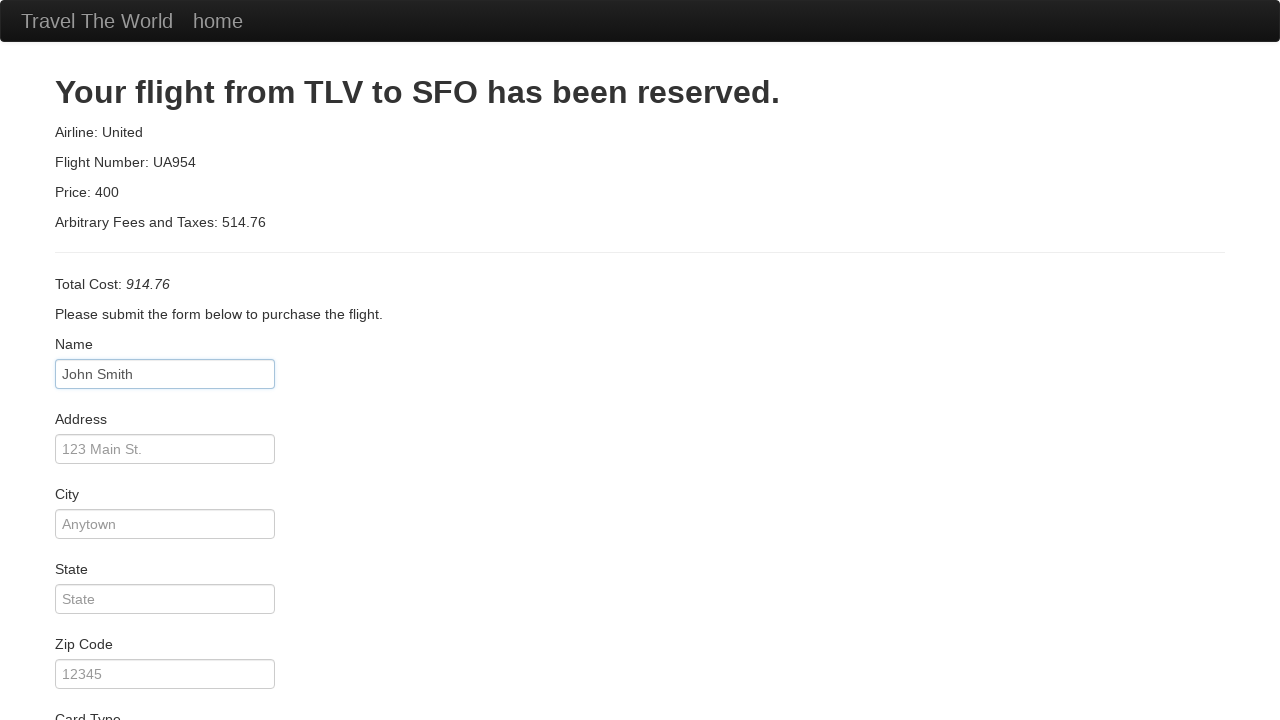

Entered address '123 Main Street' on input[name='address']
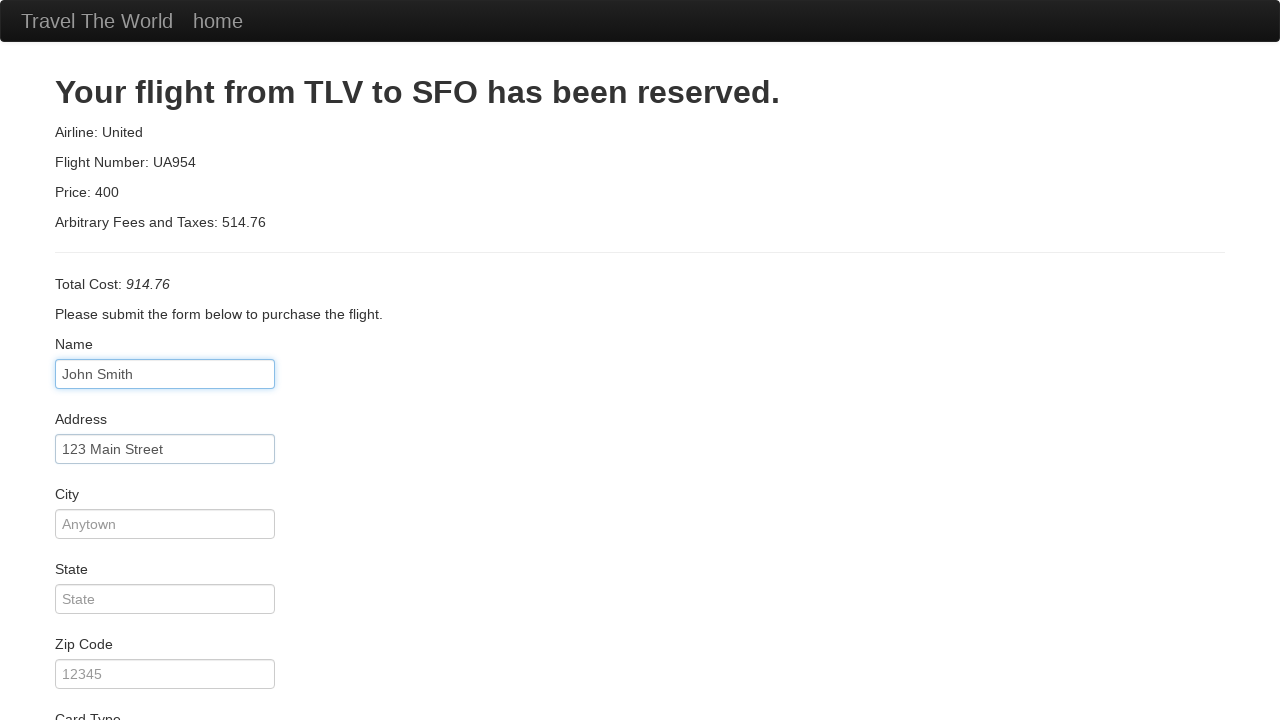

Entered city 'Somewhere' on input[name='city']
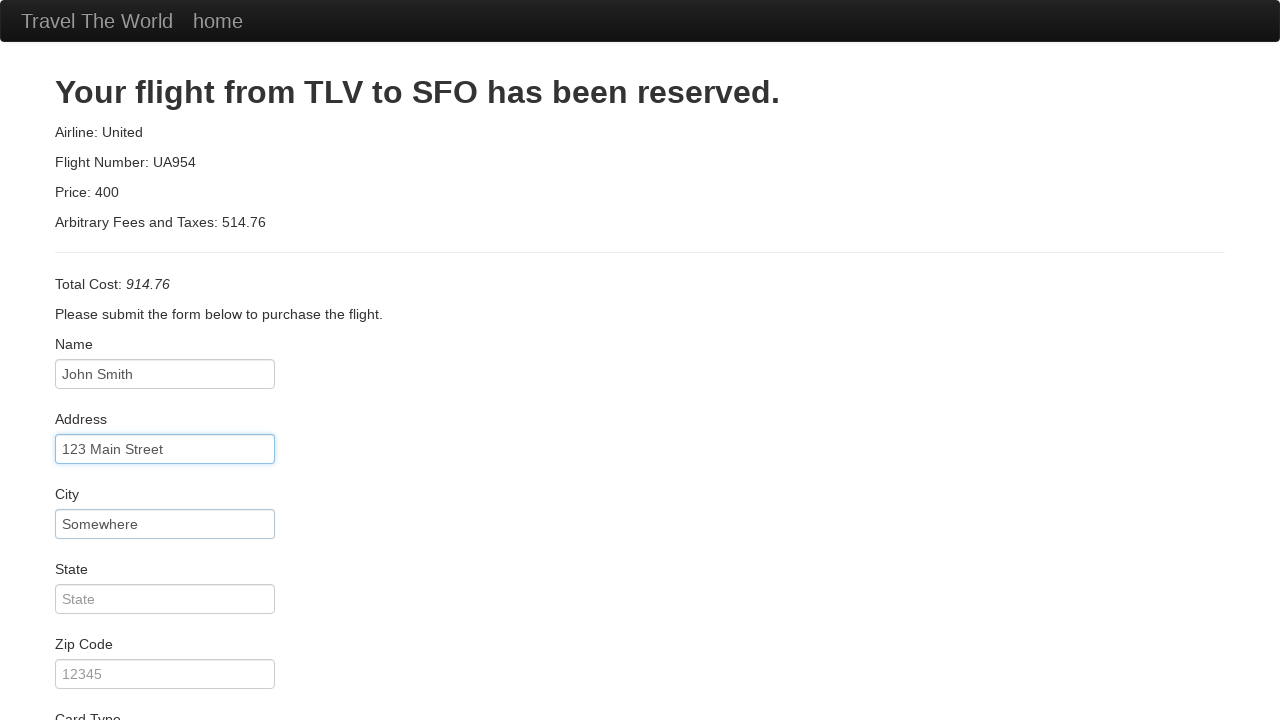

Entered state 'State' on input[name='state']
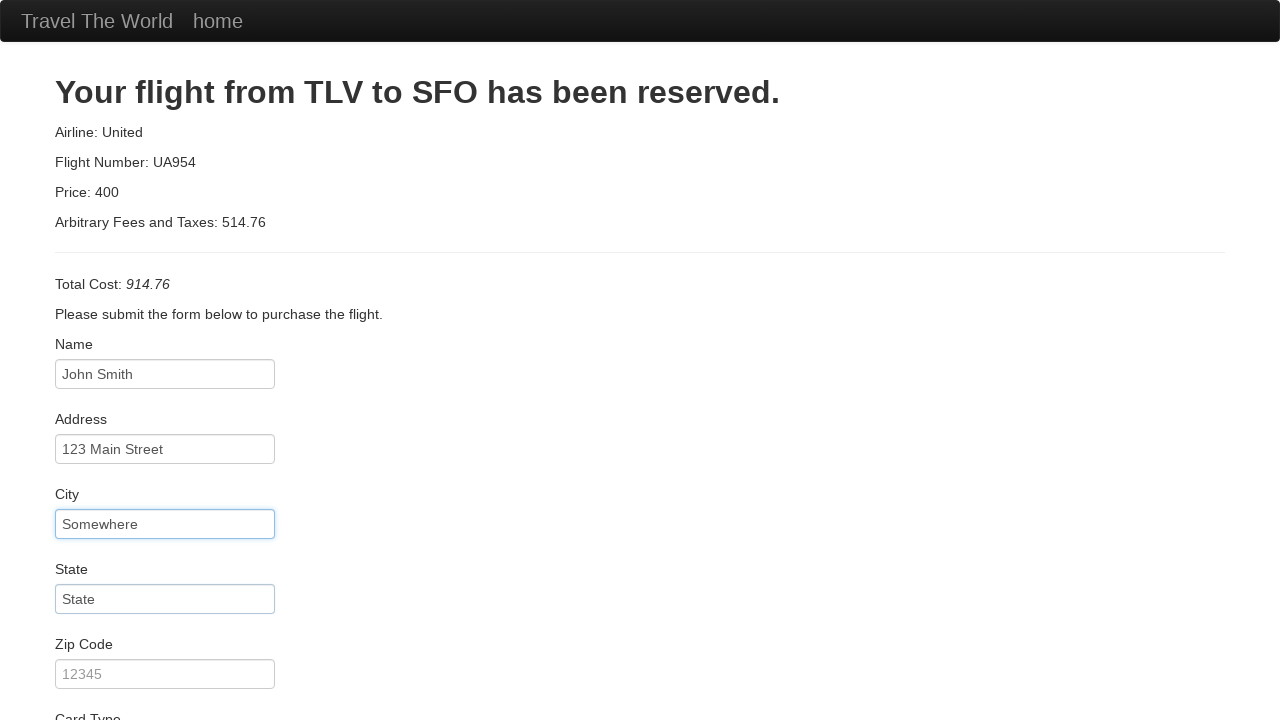

Entered zip code '12345' on input[name='zipCode']
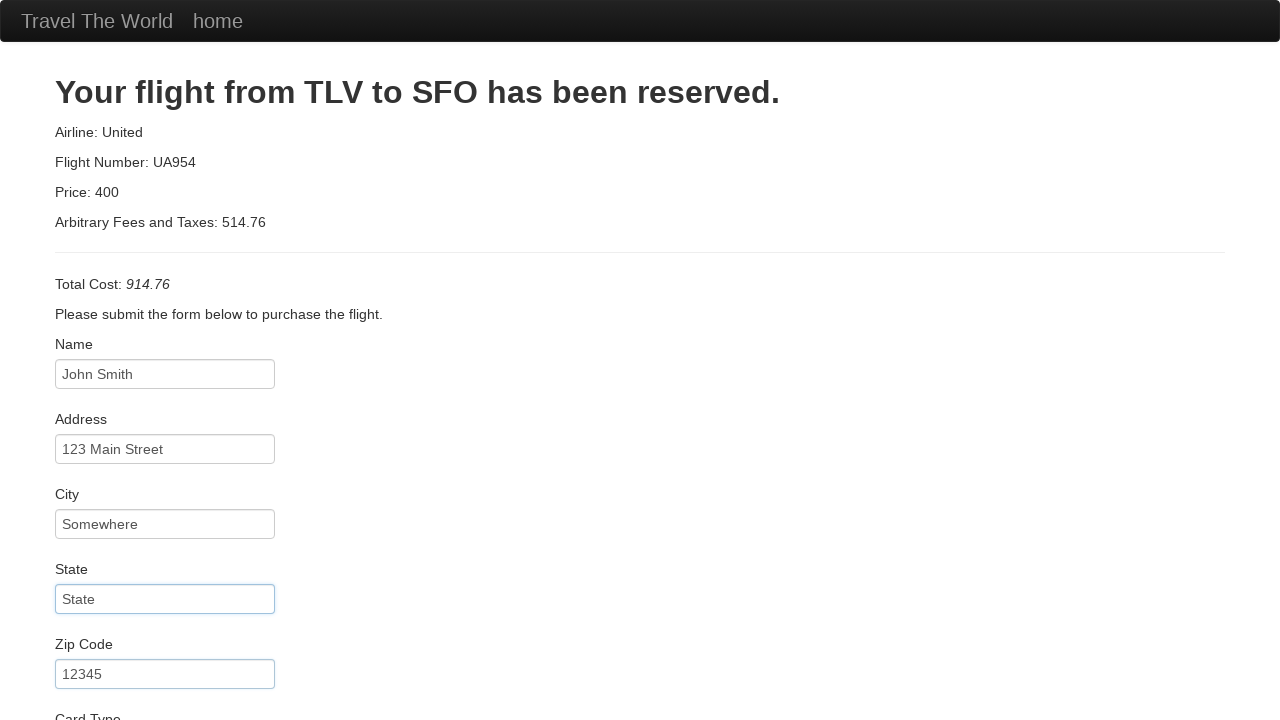

Selected Visa as card type on select[name='cardType']
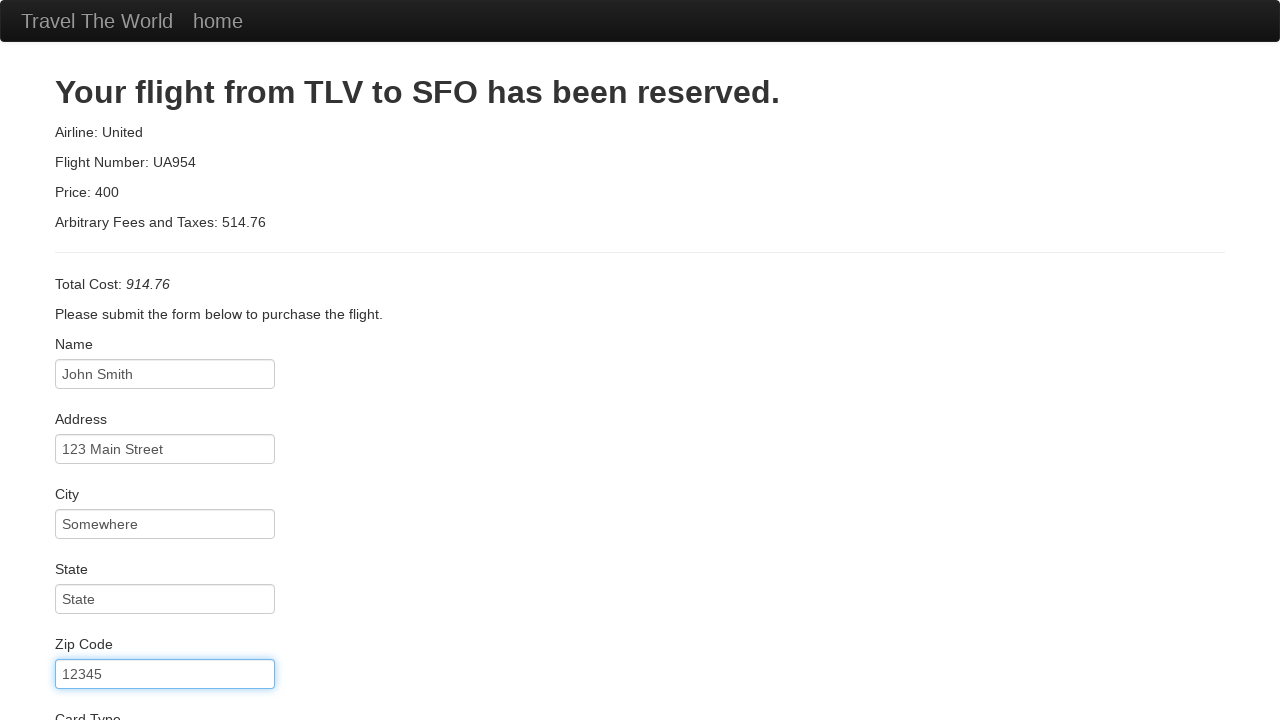

Entered credit card number on #creditCardNumber
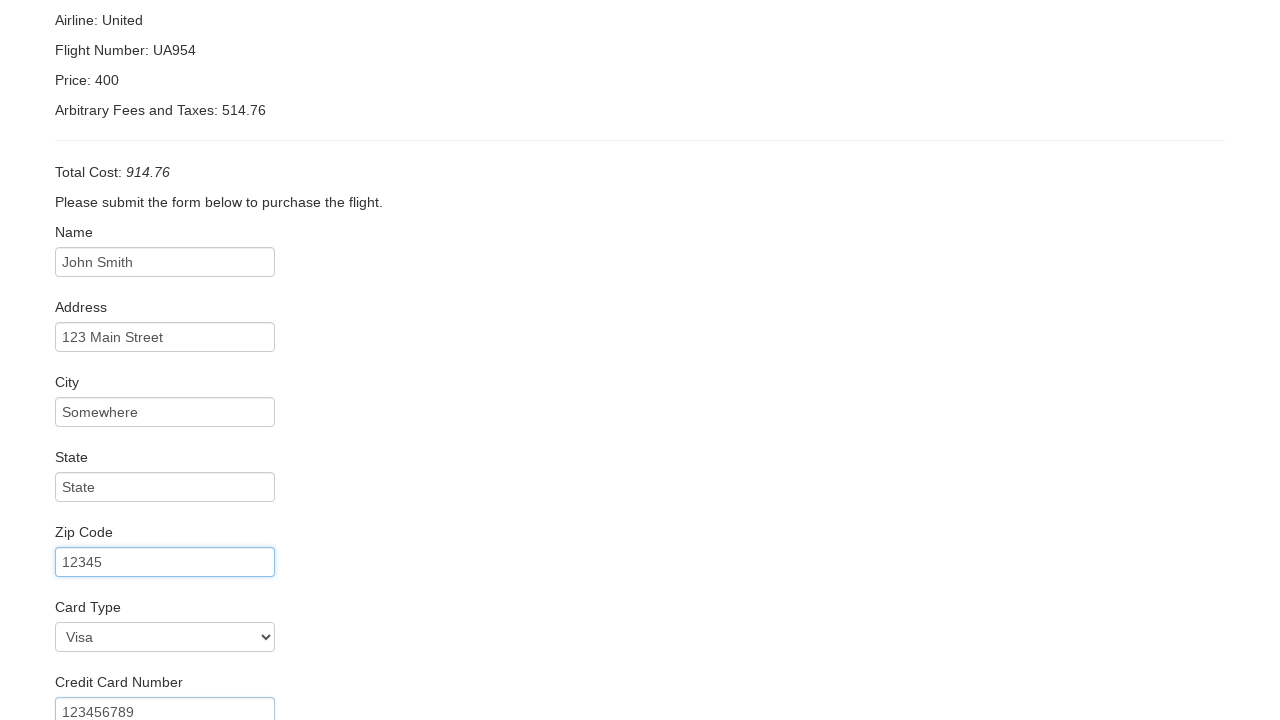

Entered card expiration month '12' on #creditCardMonth
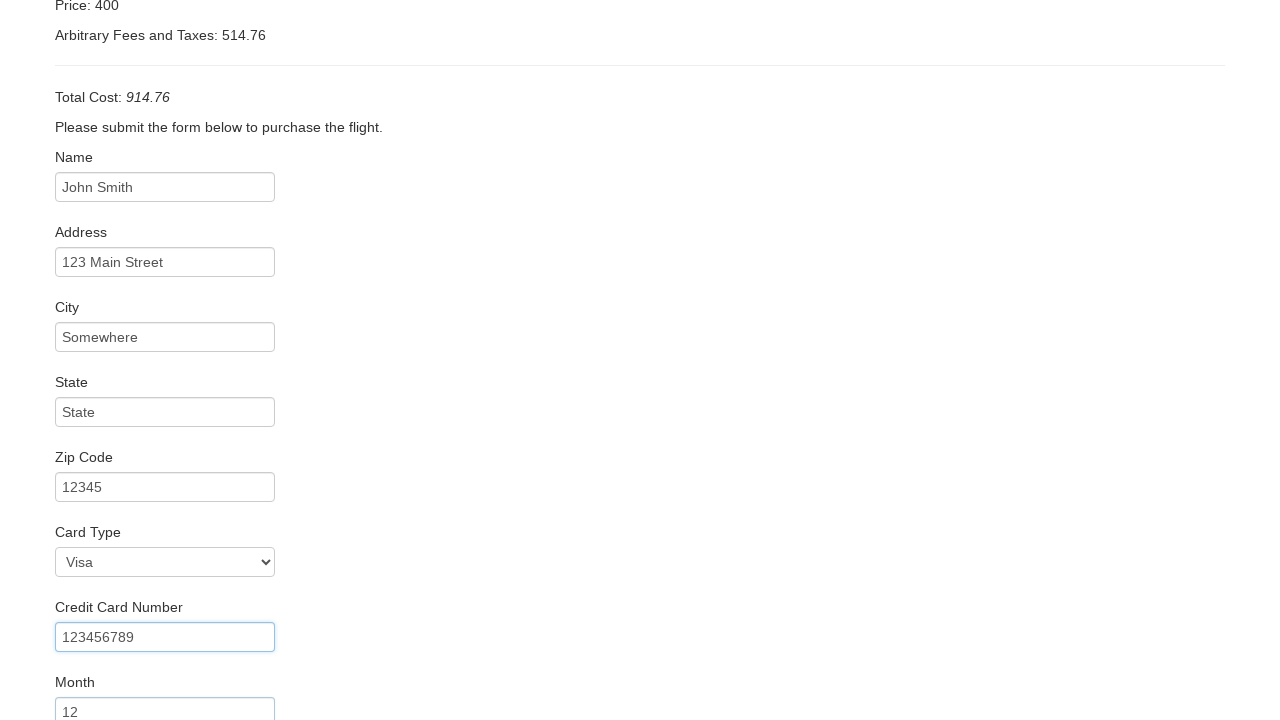

Entered card expiration year '2022' on #creditCardYear
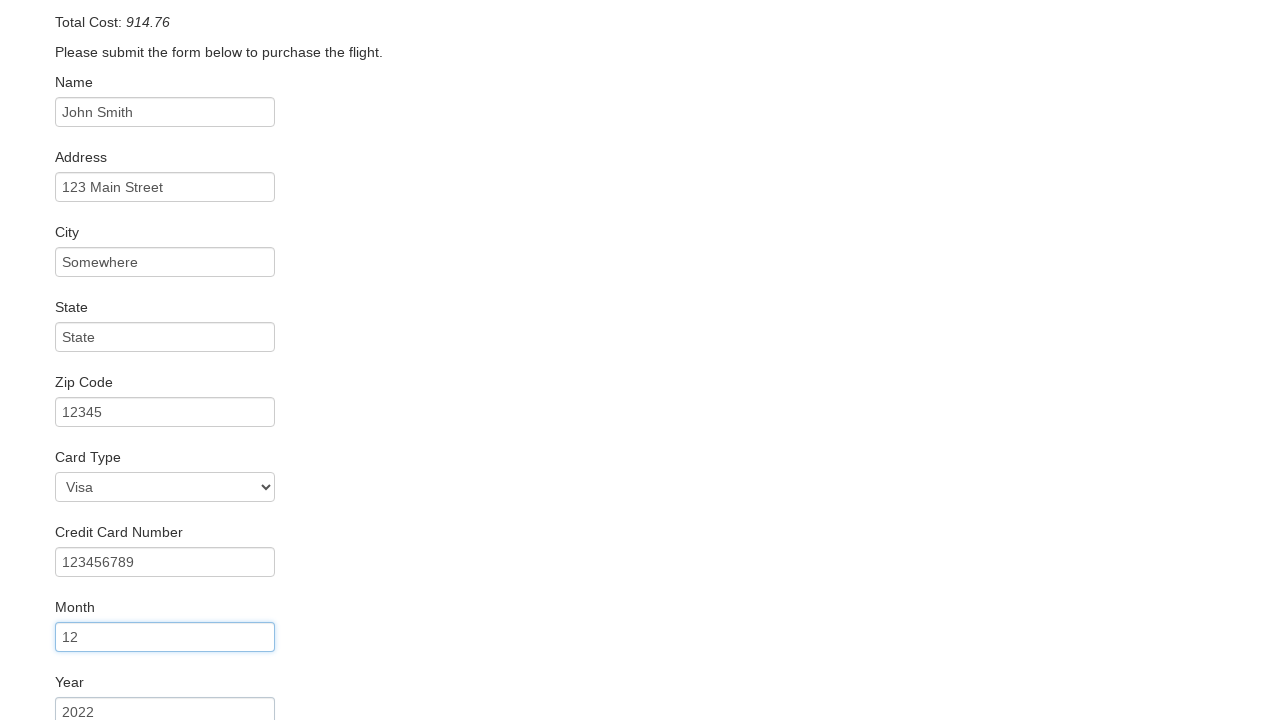

Entered cardholder name 'John Smith' on #nameOnCard
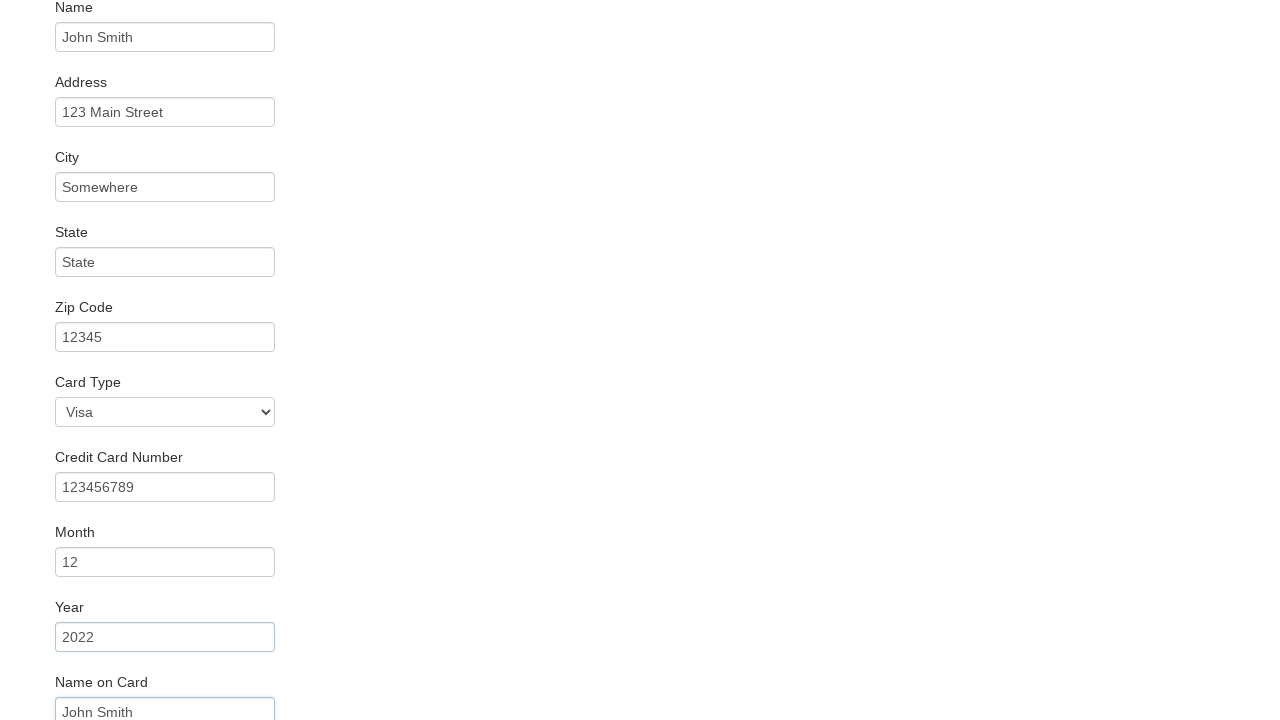

Clicked Purchase Flight button to complete booking at (118, 685) on input[type='submit']
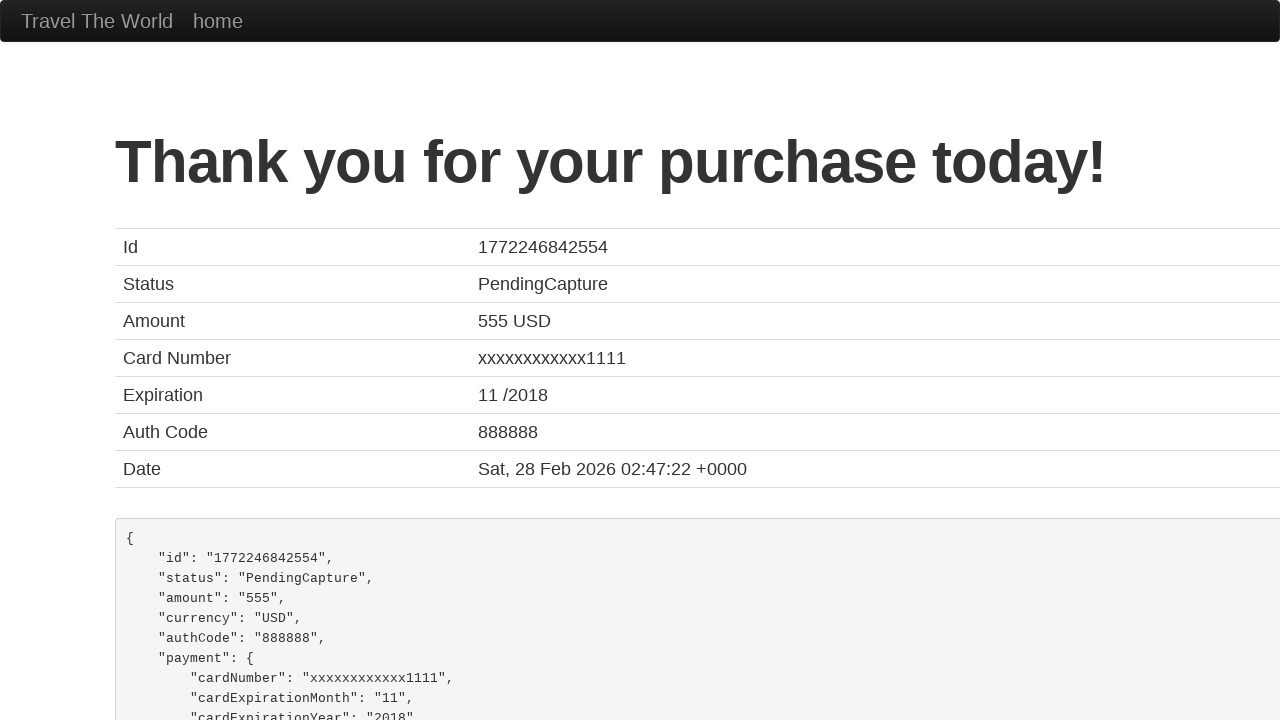

Booking confirmation page loaded successfully
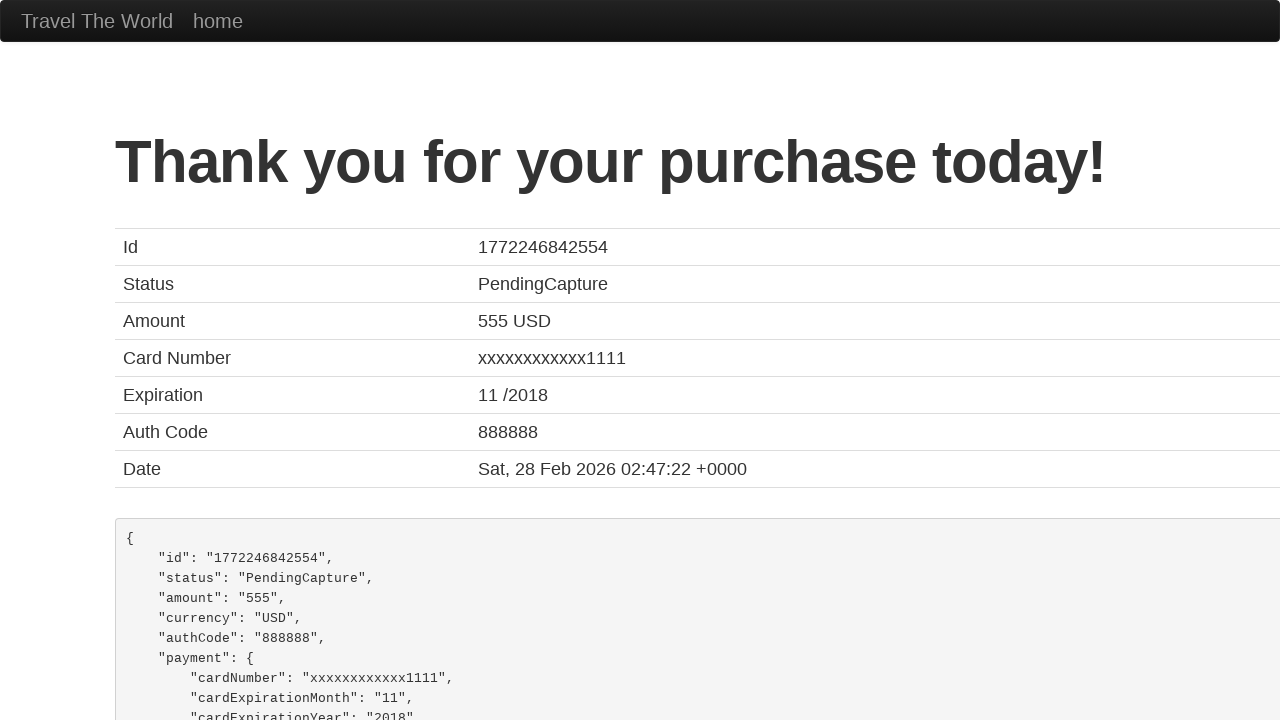

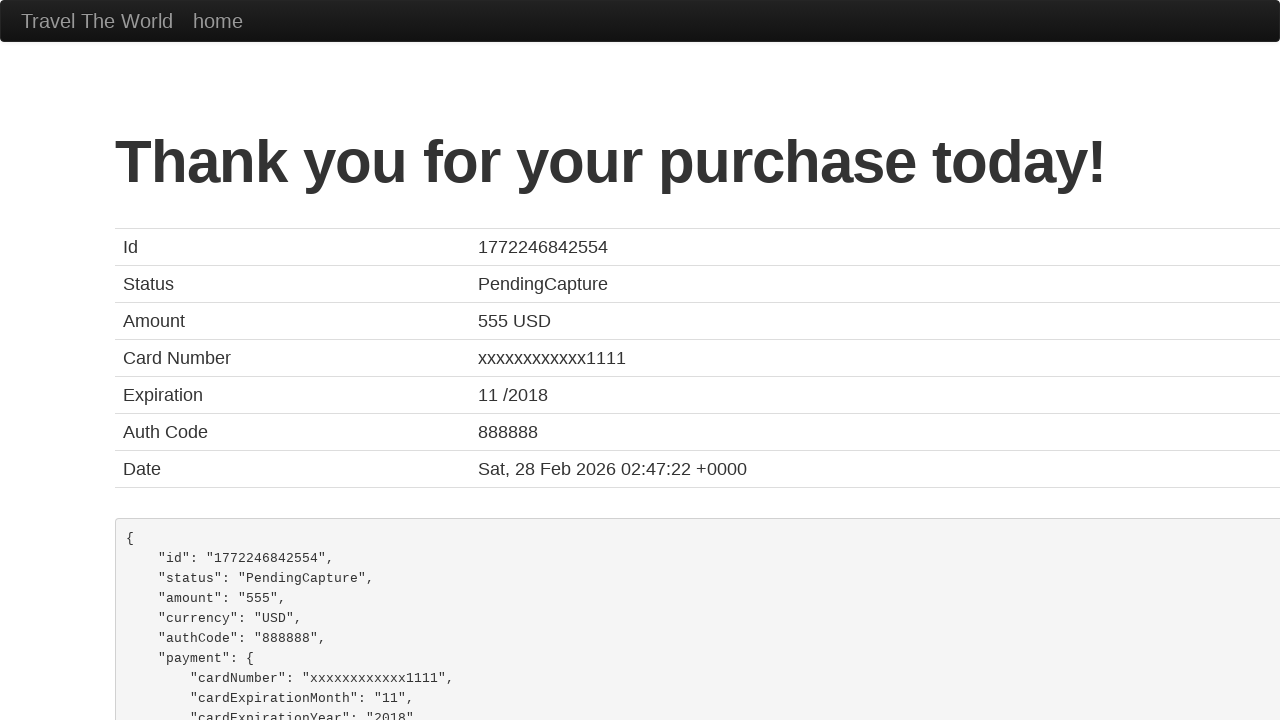